Tests search functionality on a vegetable/grocery offers page by entering "Rice" in the search field and verifying that filtered results contain the search term

Starting URL: https://rahulshettyacademy.com/seleniumPractise/#/offers

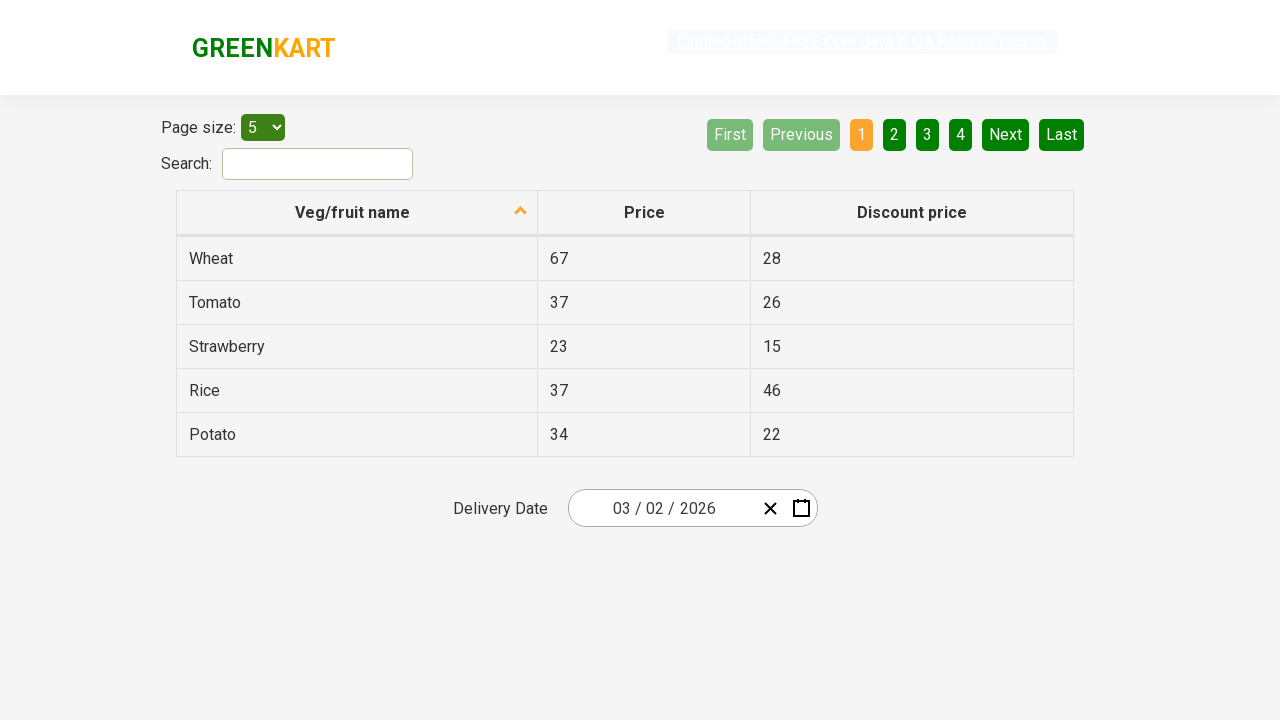

Filled search field with 'Rice' on #search-field
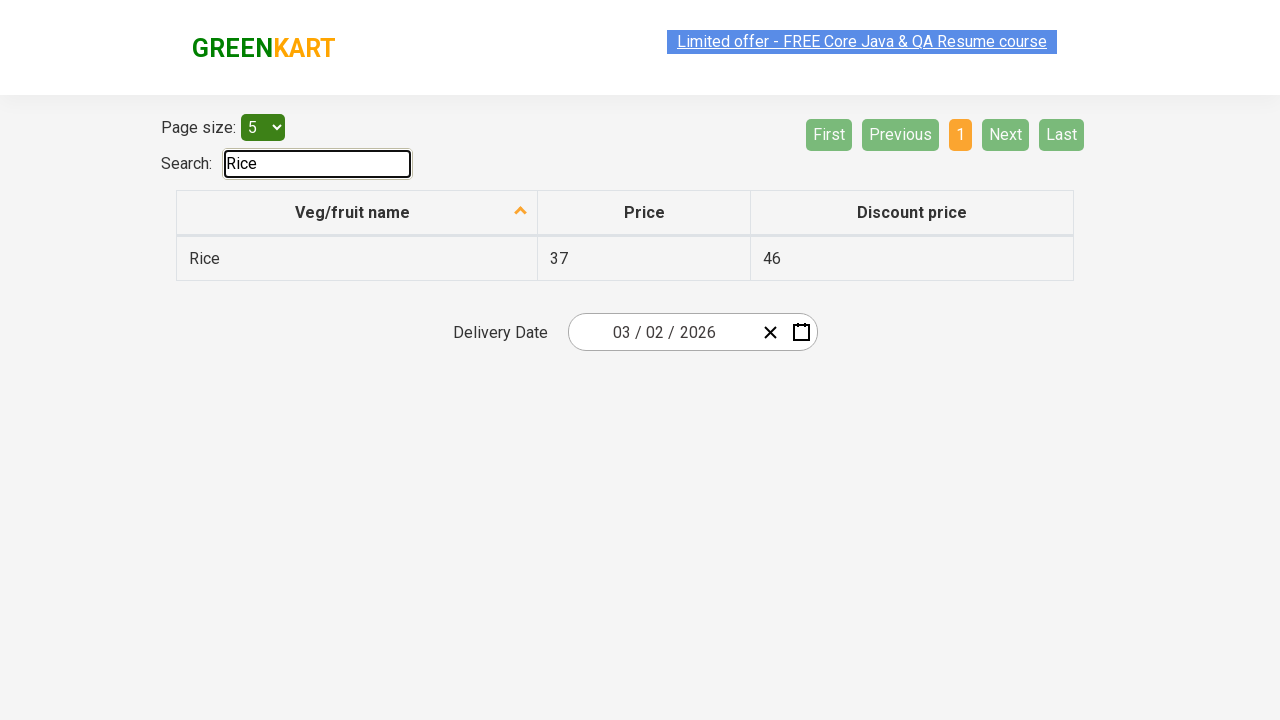

Waited for table results to be filtered
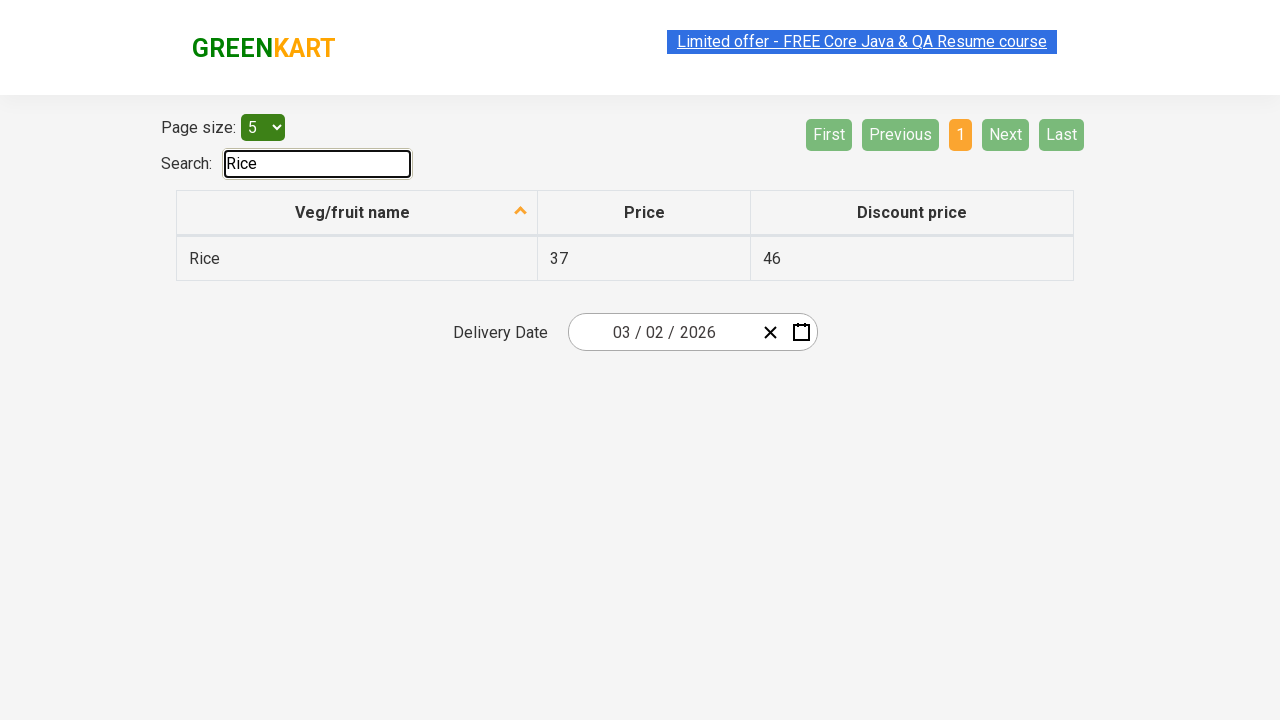

Retrieved all filtered vegetable/grocery items from search results
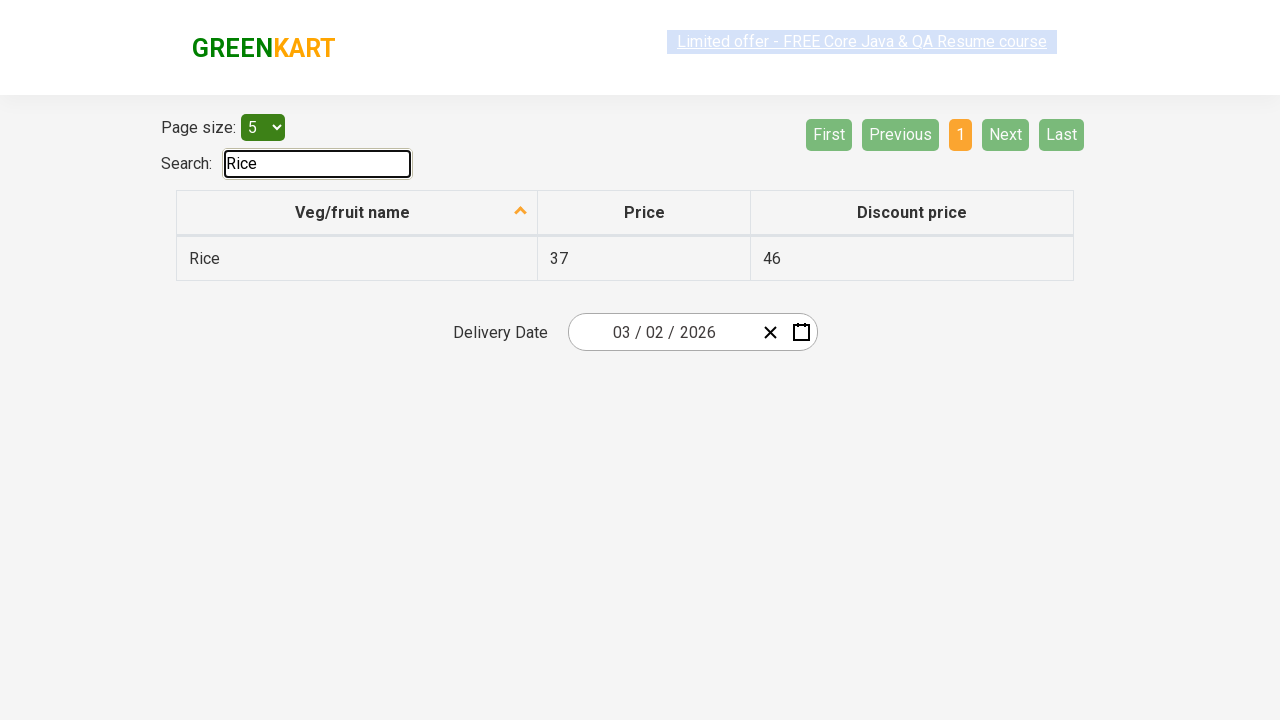

Verified that filtered results contain items matching 'Rice' search term
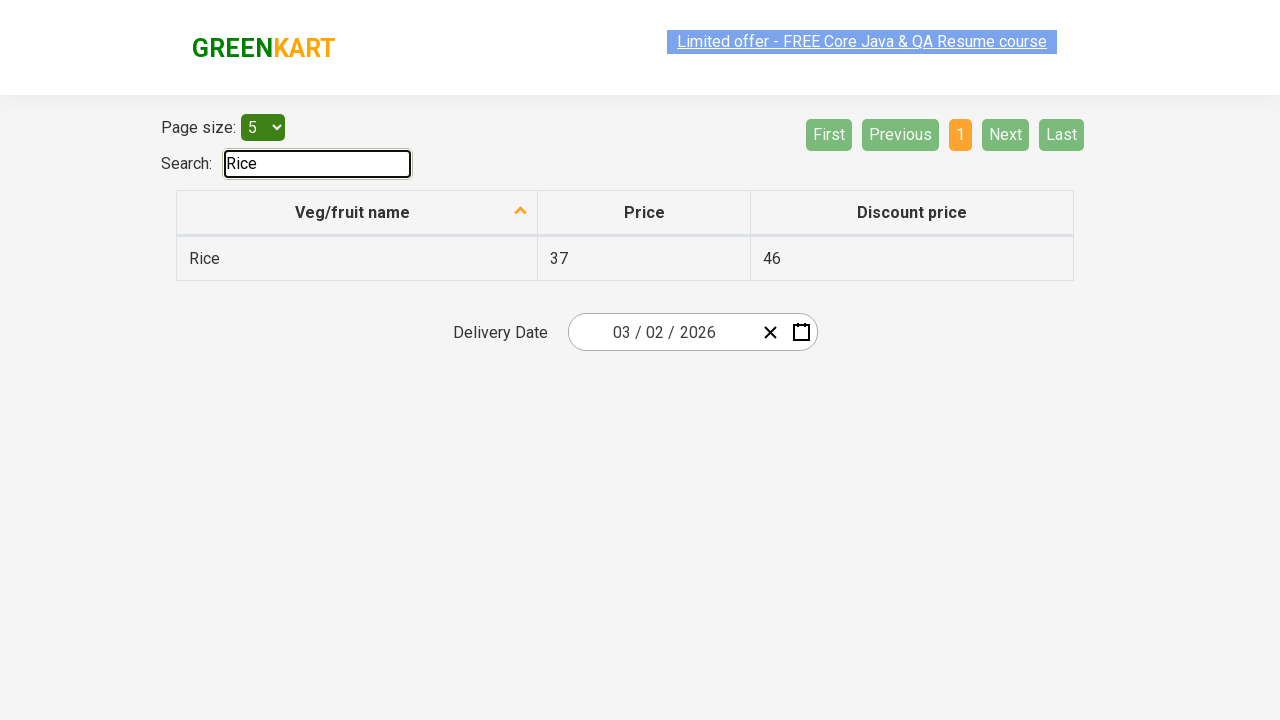

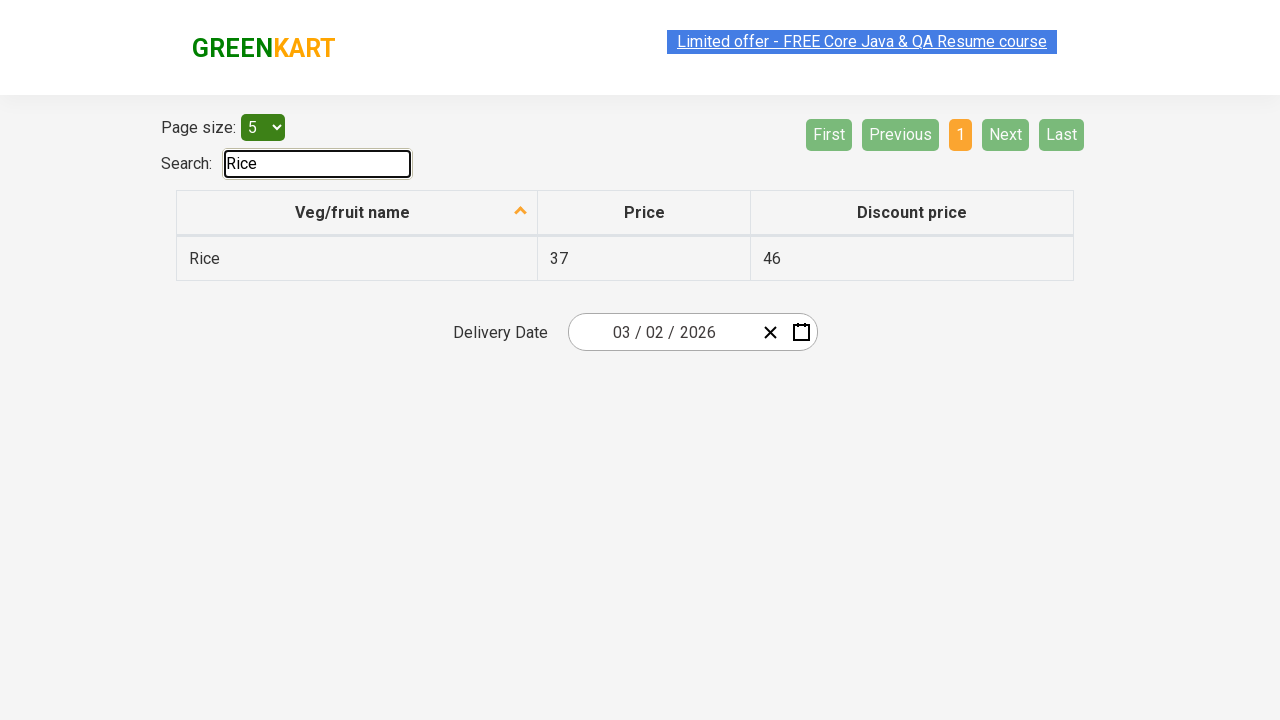